Tests Python.org search functionality by entering "pycon" in the search box and submitting the search

Starting URL: http://www.python.org

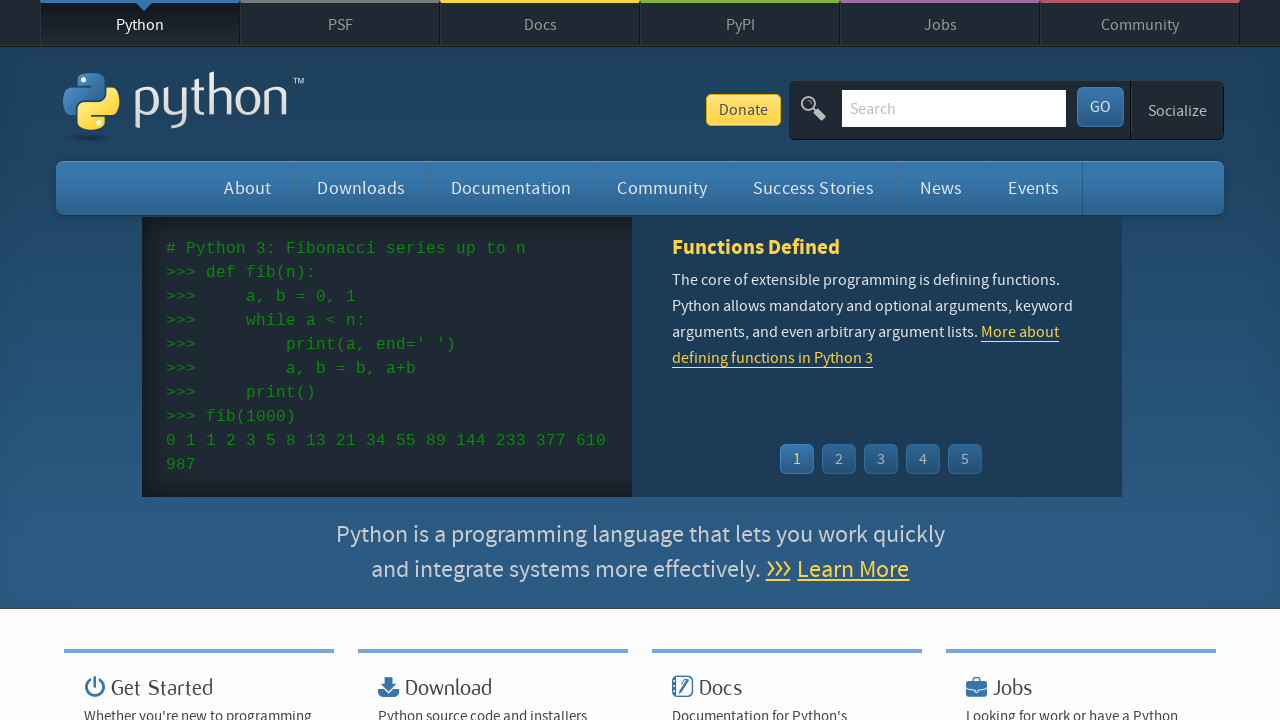

Verified 'Python' is in the page title
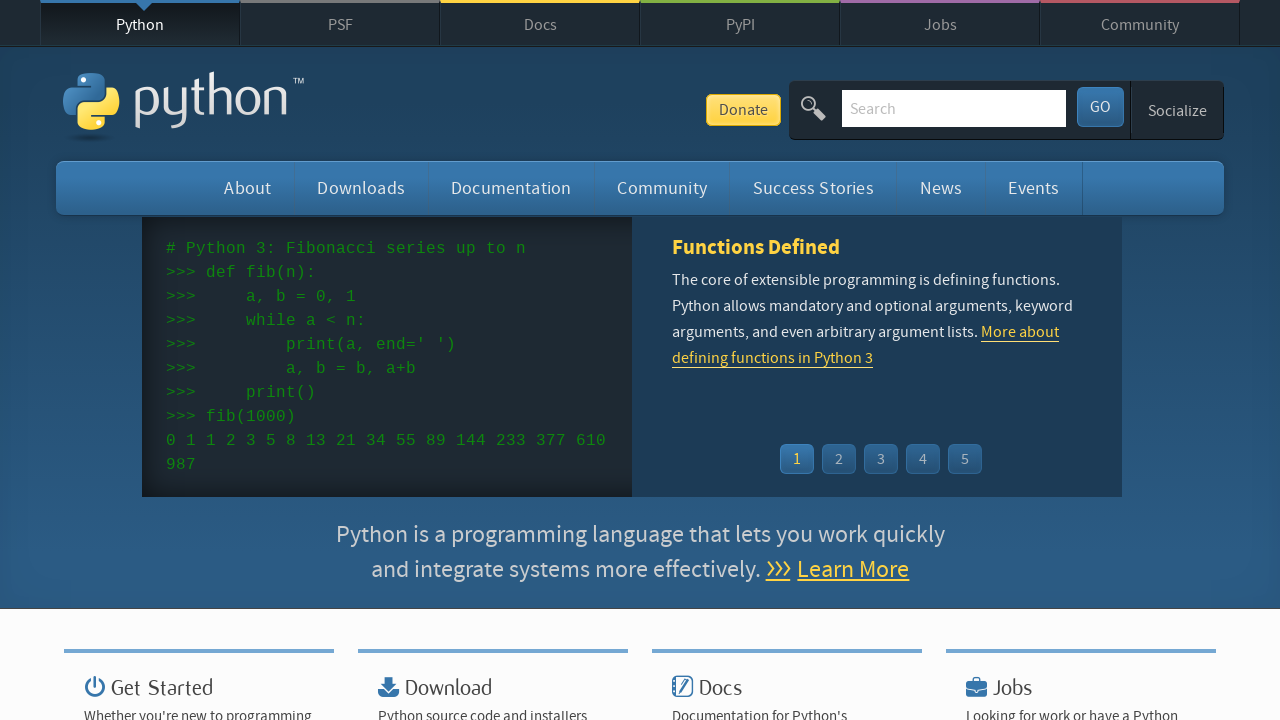

Cleared the search input field on input[name='q']
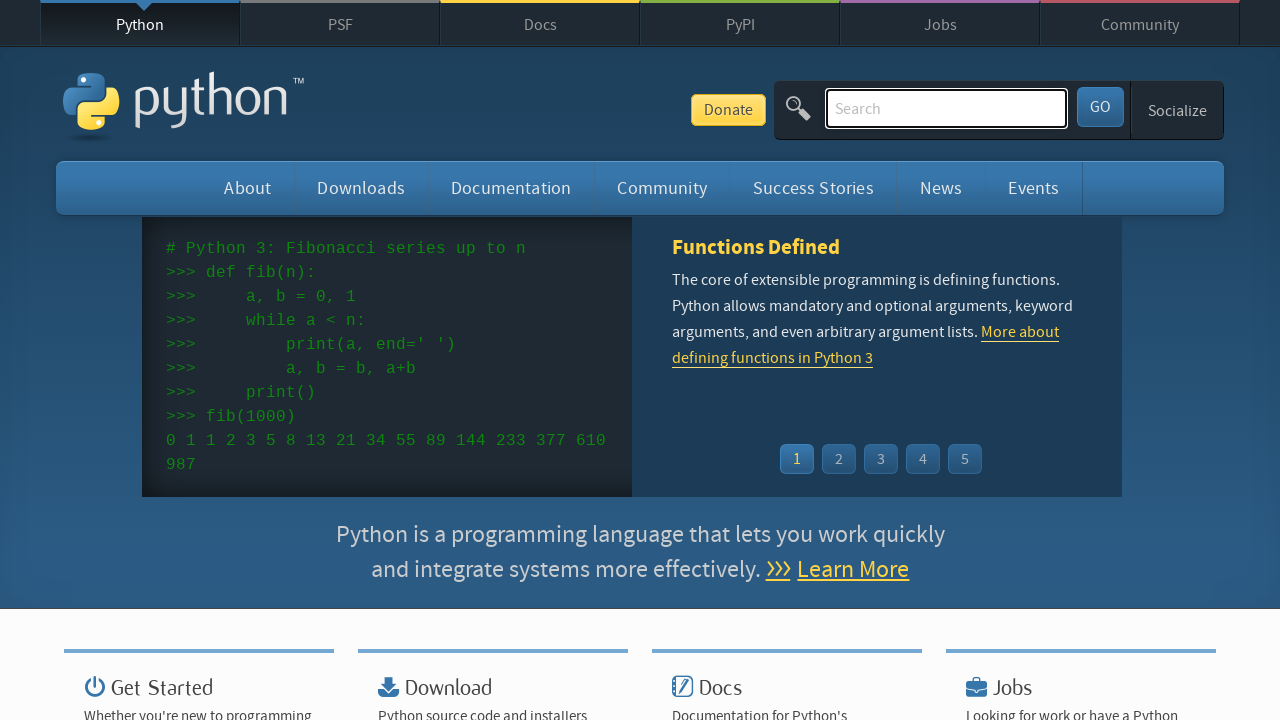

Entered 'pycon' in the search box on input[name='q']
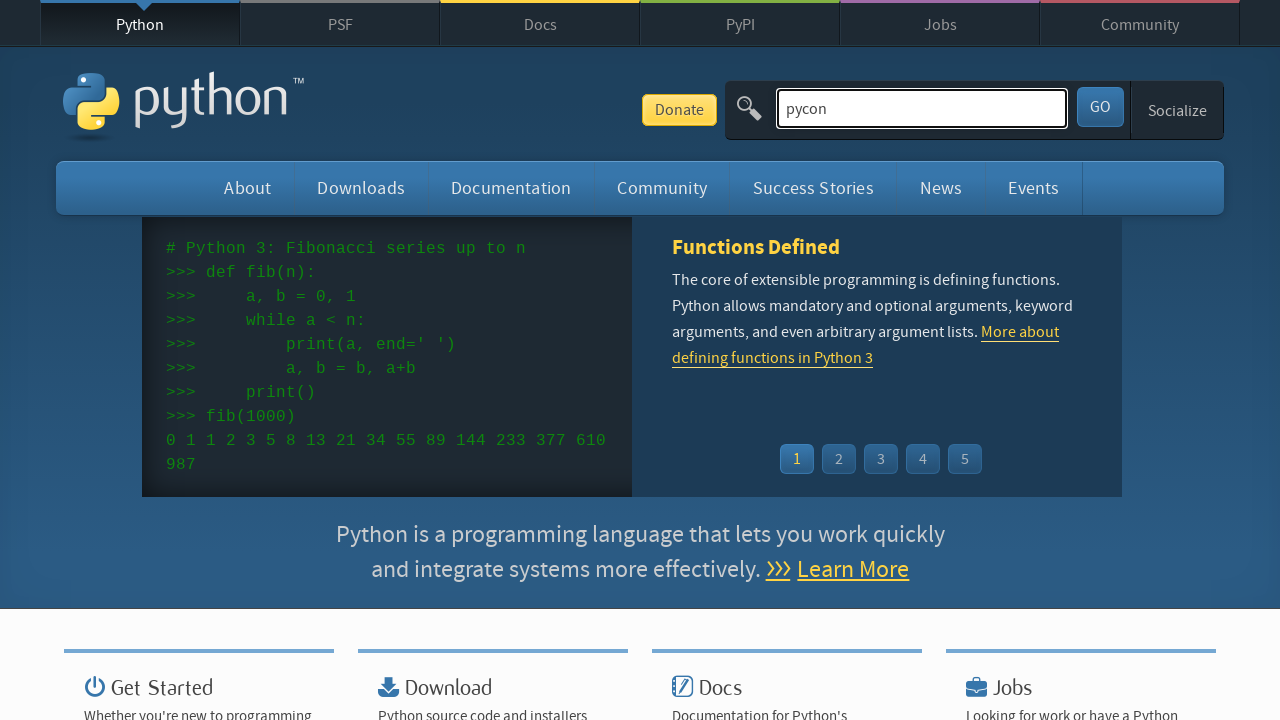

Submitted search by pressing Enter on input[name='q']
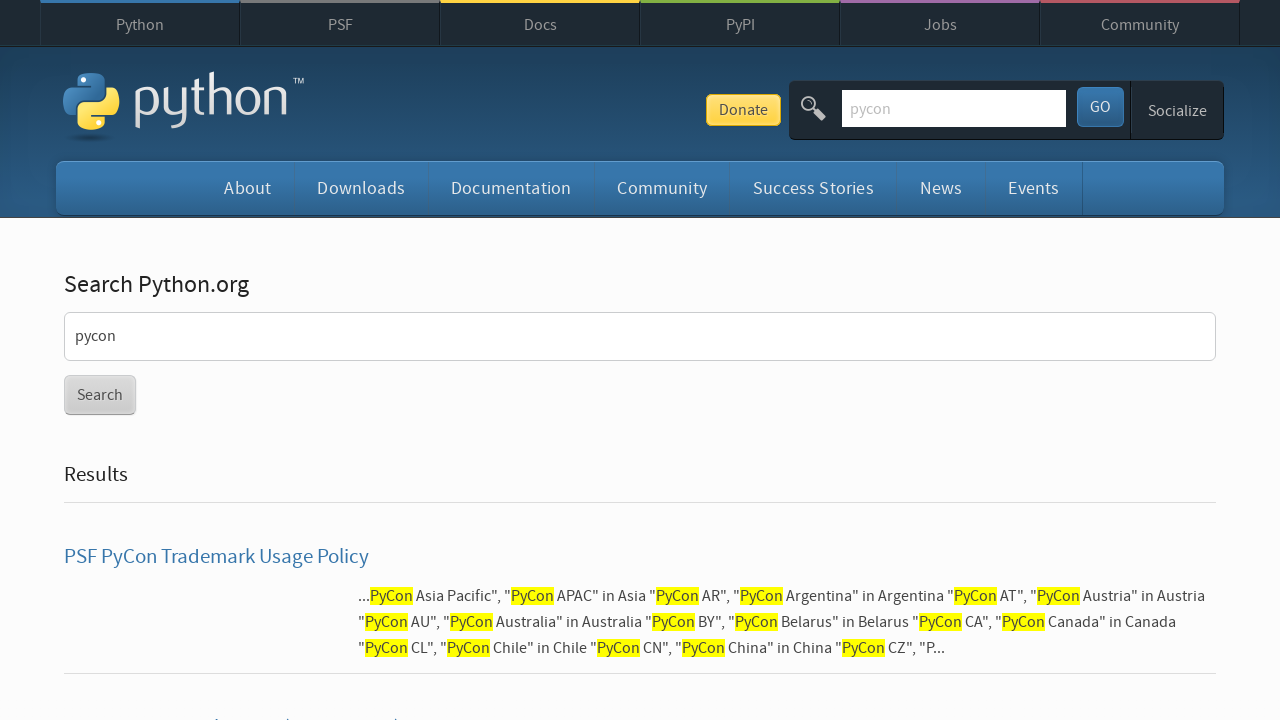

Waited for search results page to load
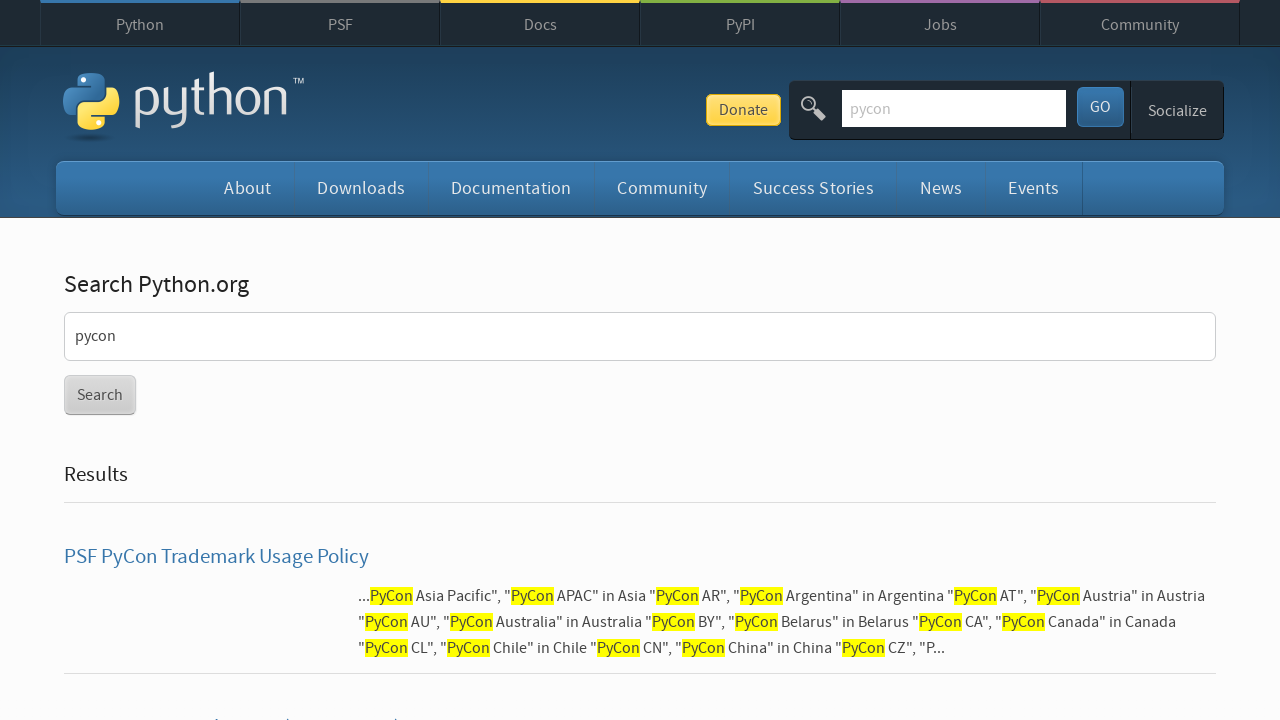

Verified search returned results (no 'No results found' message)
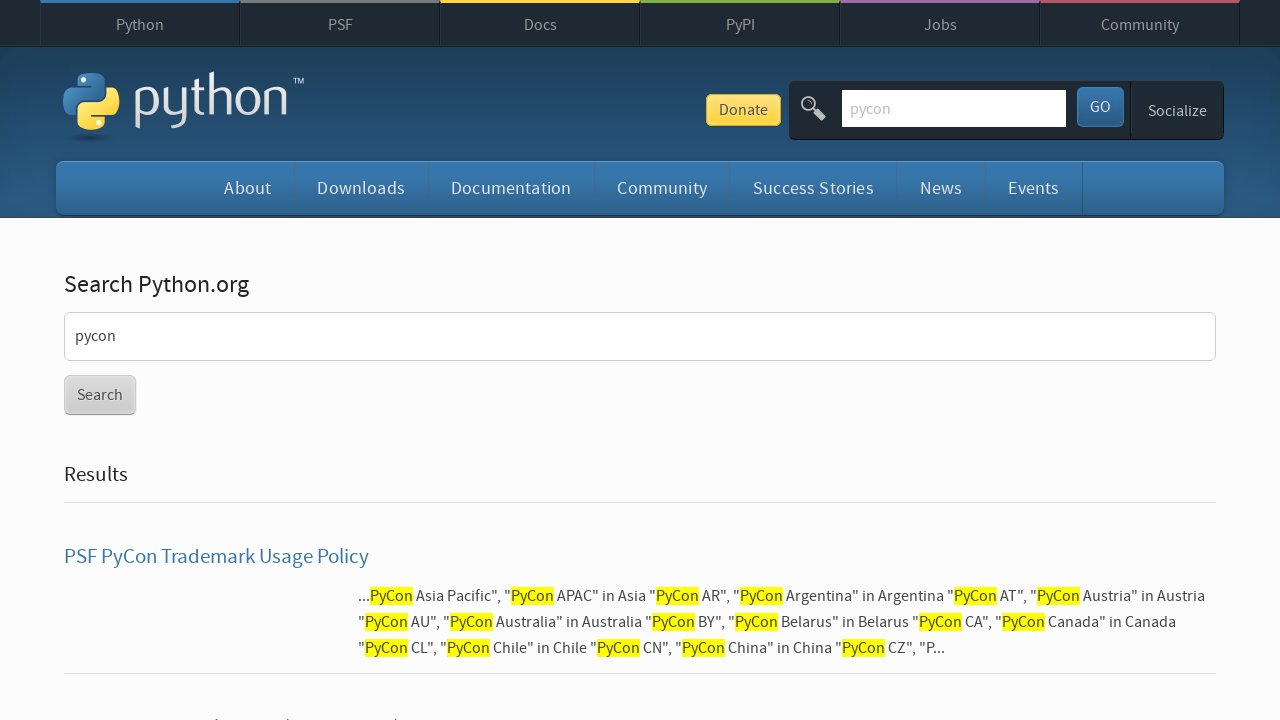

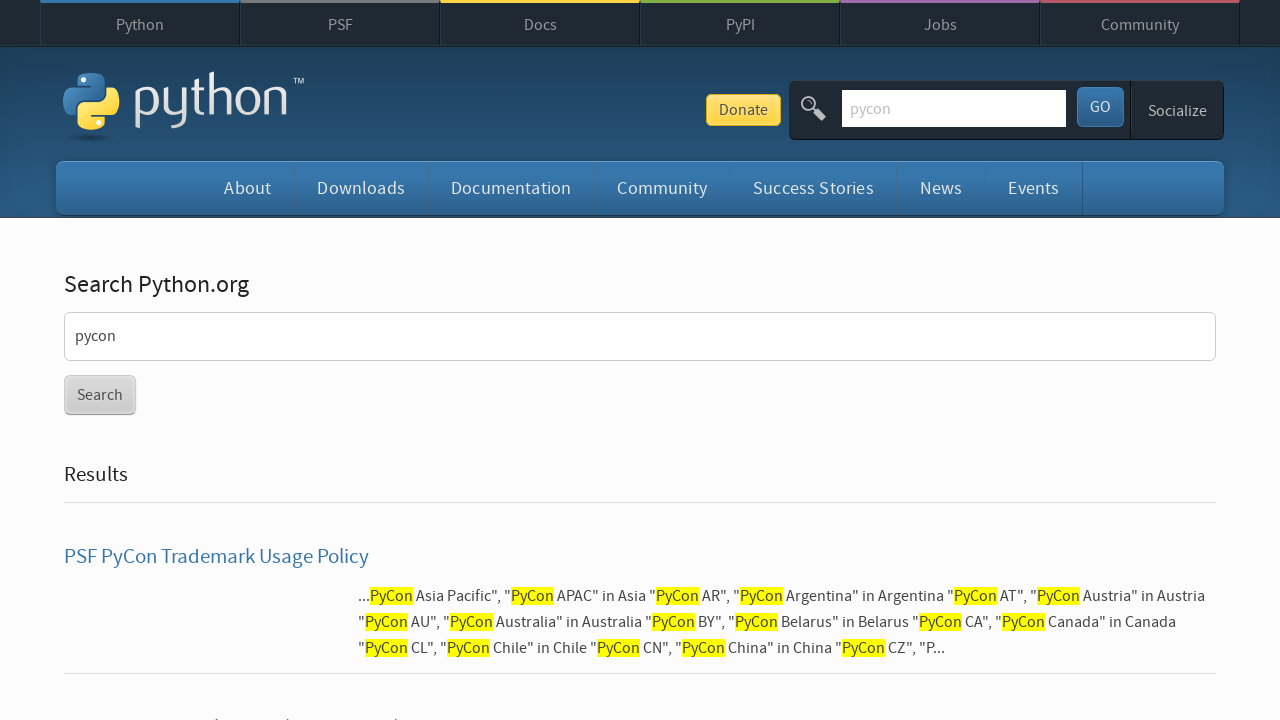